Navigates to Playwright documentation site, clicks the "Get started" link, and verifies the Installation heading is visible

Starting URL: https://playwright.dev/

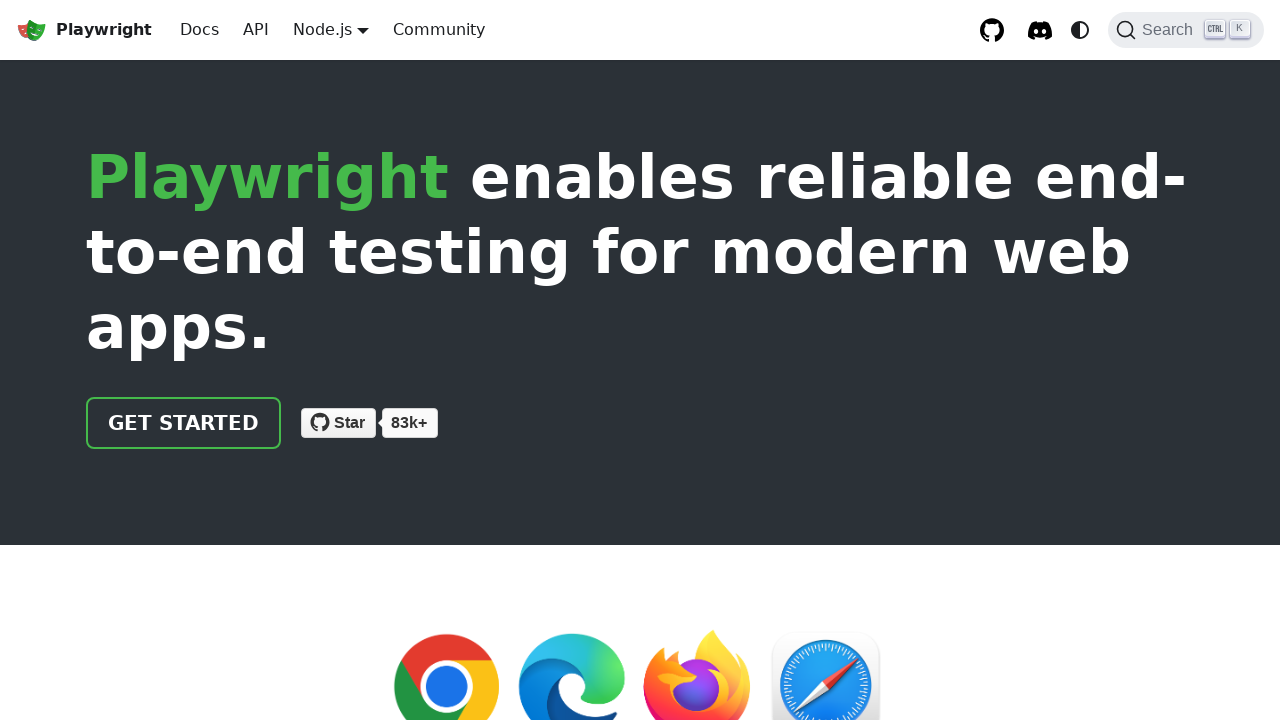

Clicked 'Get started' link on Playwright documentation site at (184, 423) on internal:role=link[name="Get started"i]
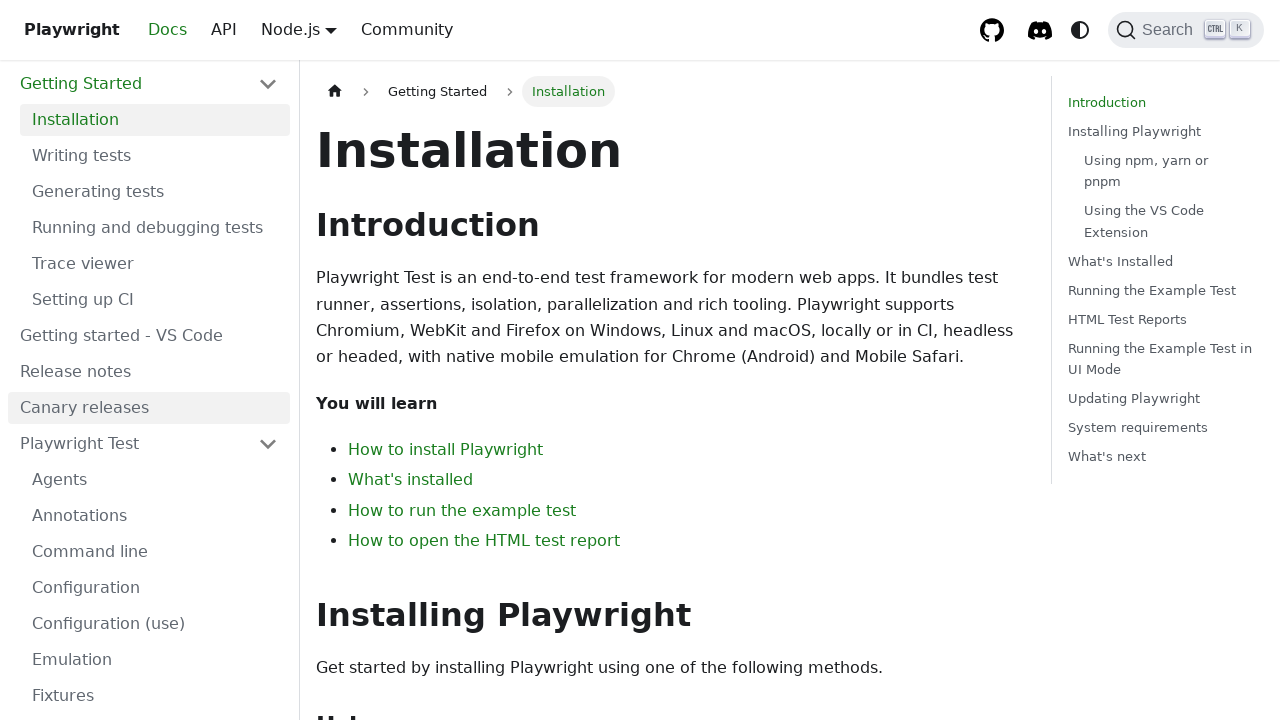

Installation heading became visible
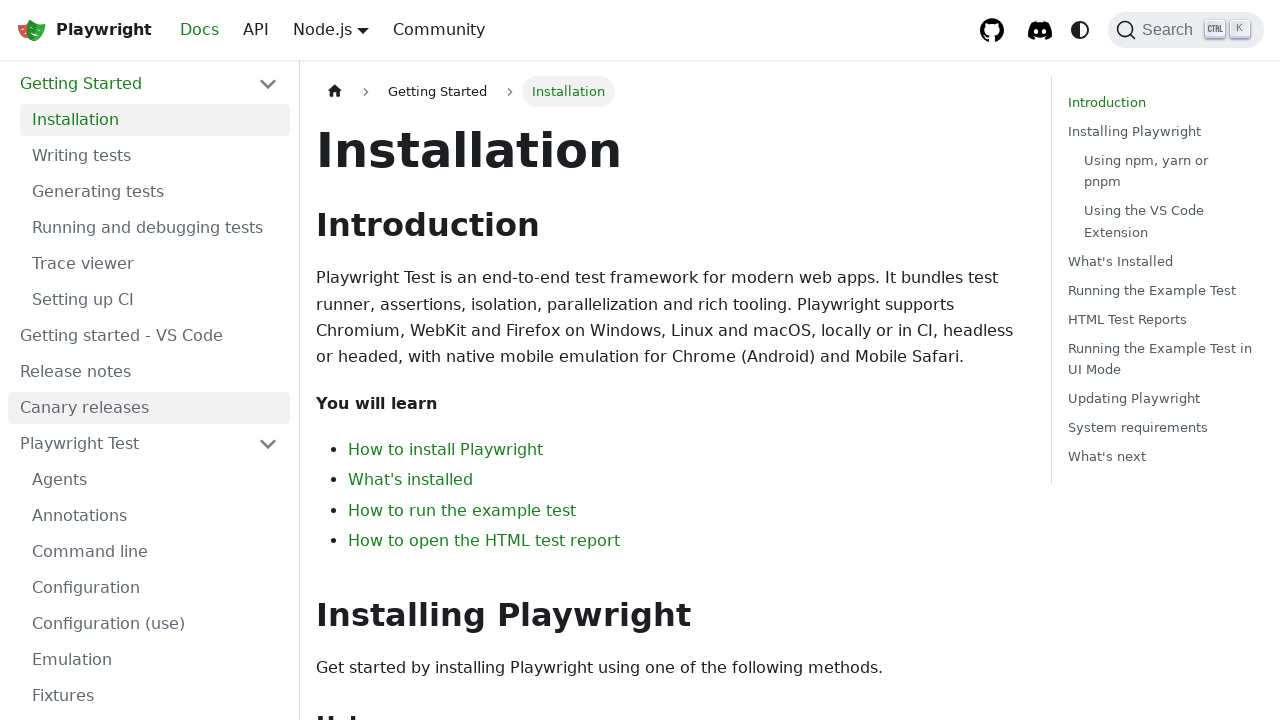

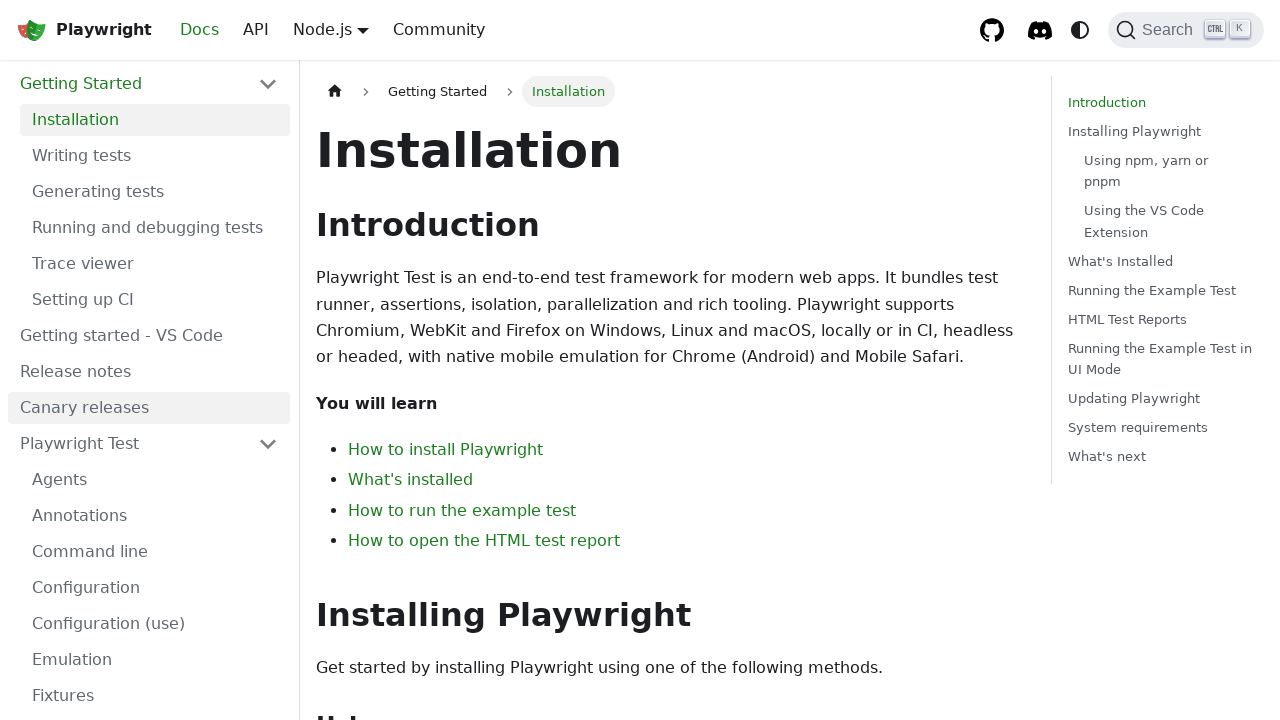